Tests page load time and verifies visual feedback on hover interactions with buttons.

Starting URL: https://desafiovitalidade.com.br/

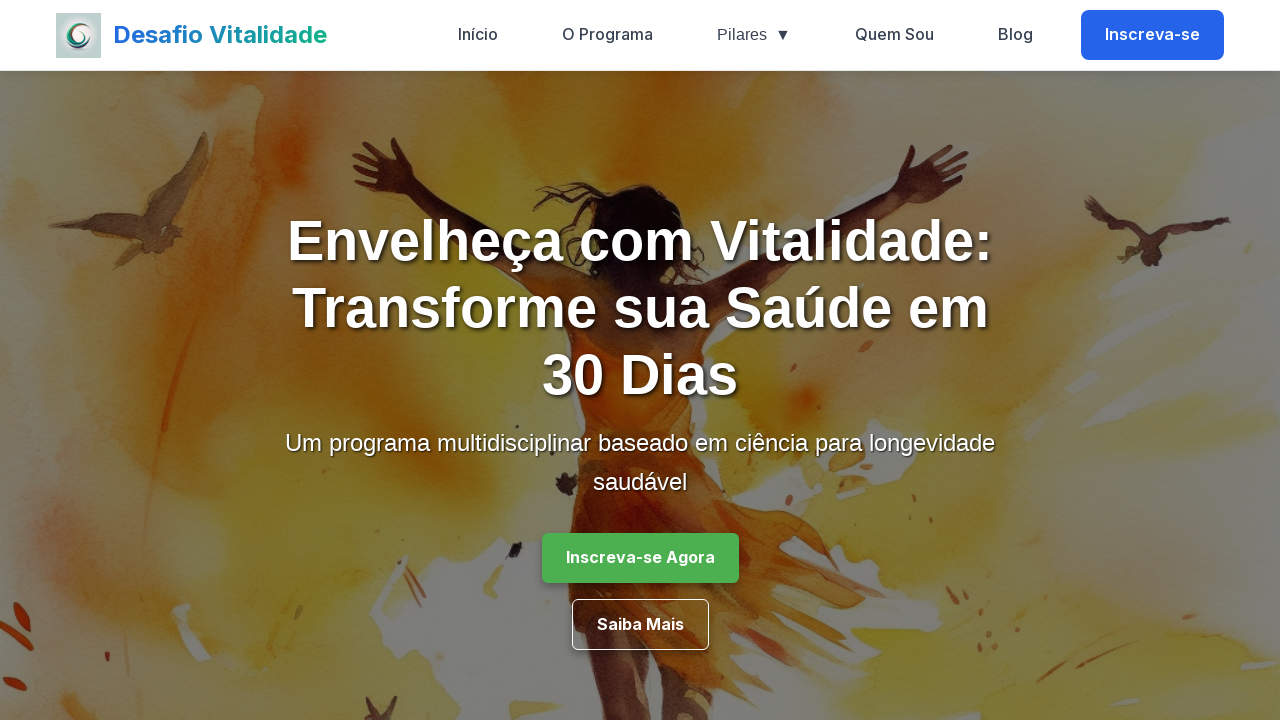

Set viewport to 1280x800 pixels for desktop testing
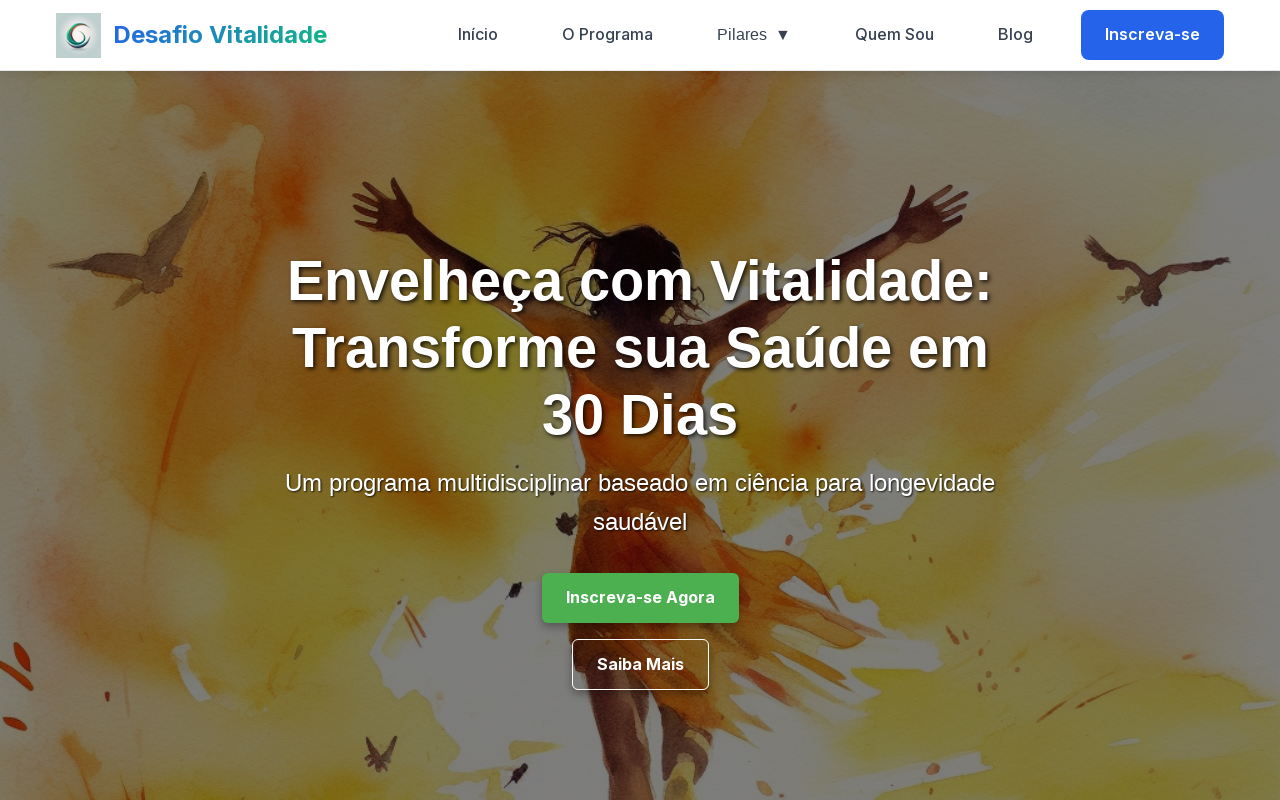

Hovered over first button to verify visual feedback at (754, 35) on button, a.btn-primary >> nth=0
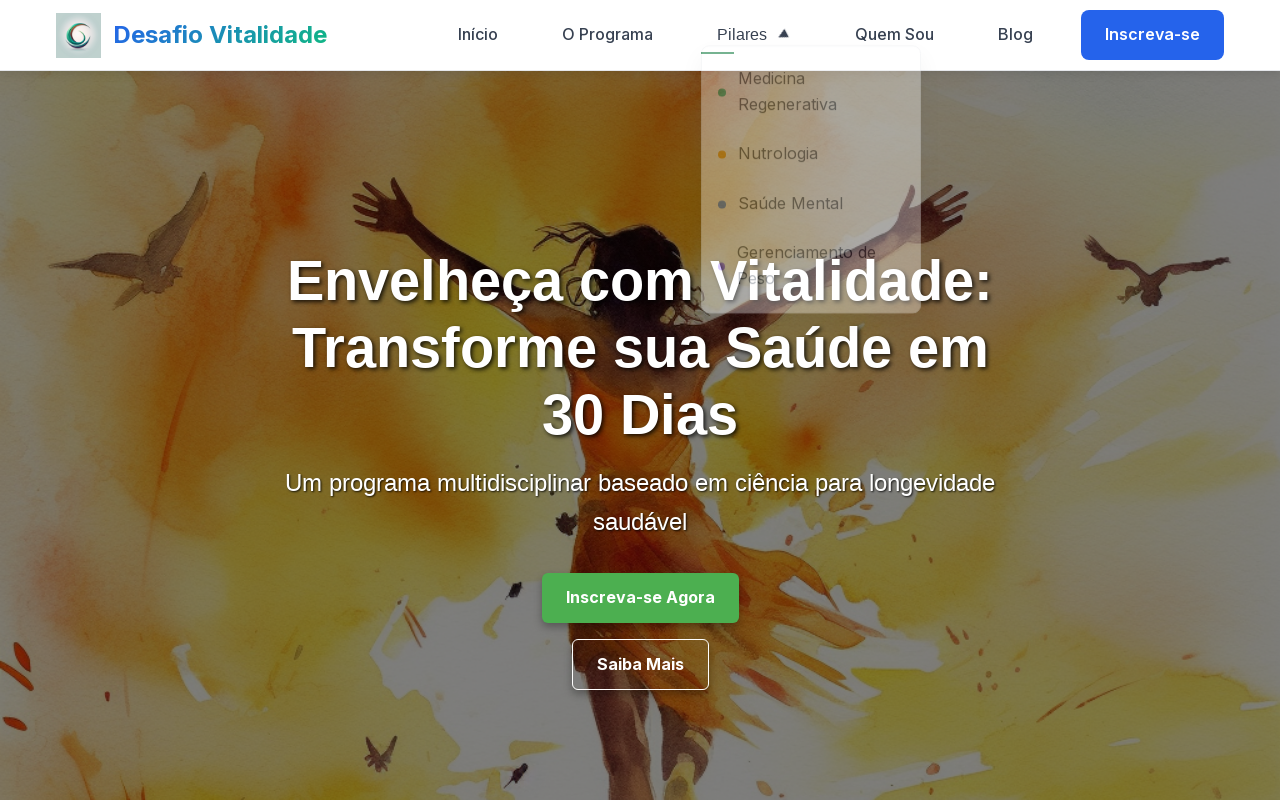

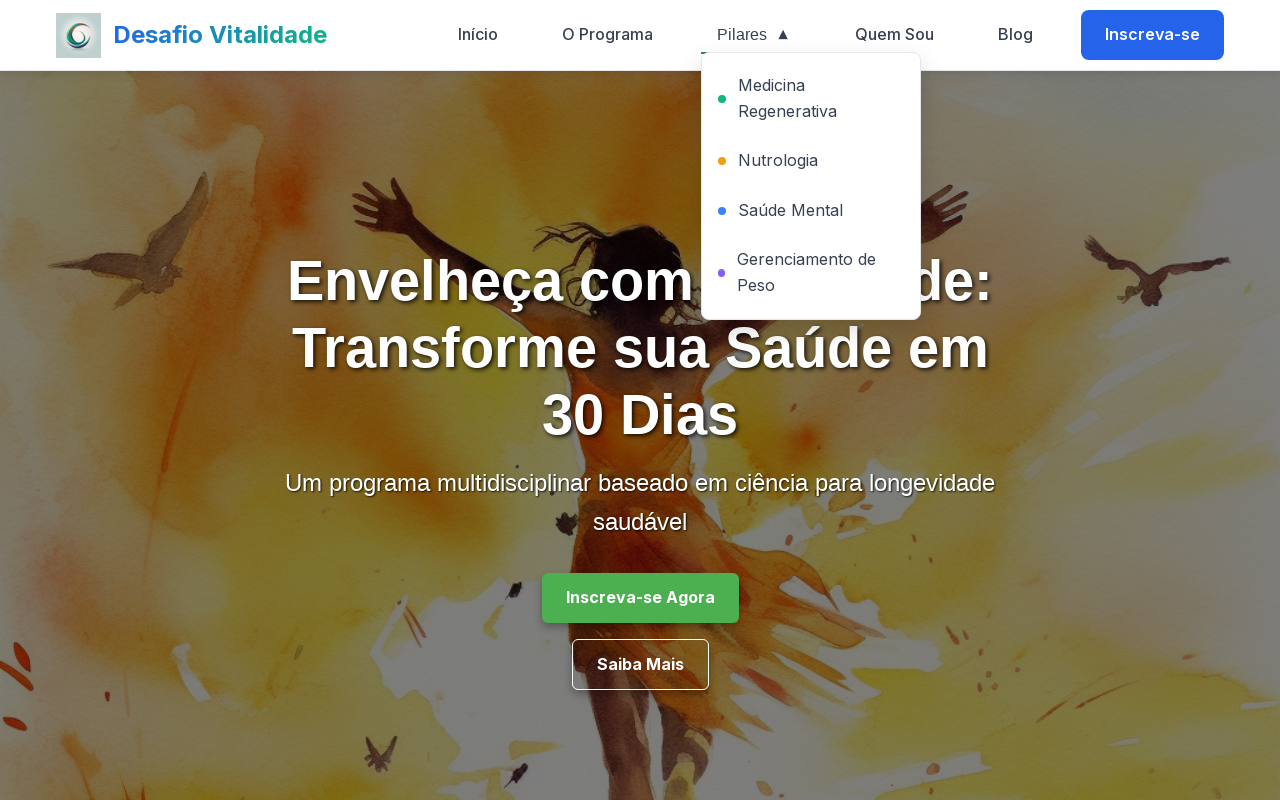